Tests form validation by submitting with an invalid email format and verifying that the email field shows an error state and the form is not submitted successfully.

Starting URL: https://qatest.datasub.com

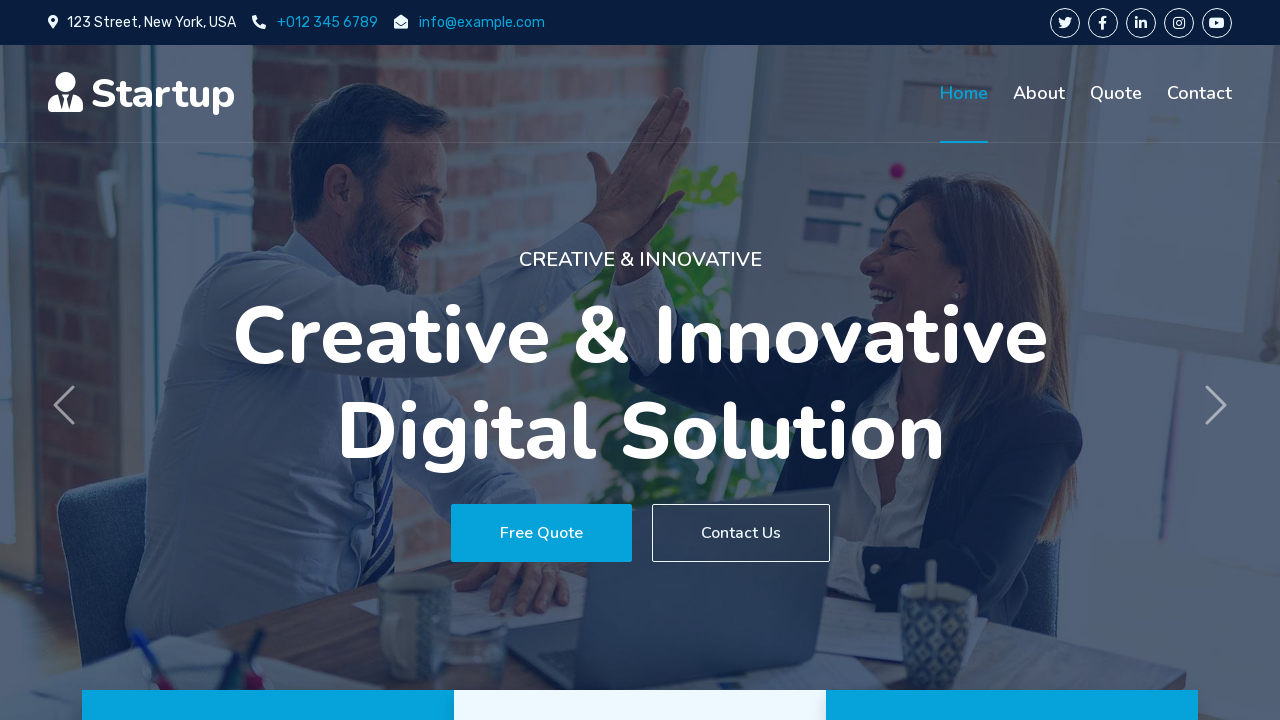

Waited for page to fully load (networkidle)
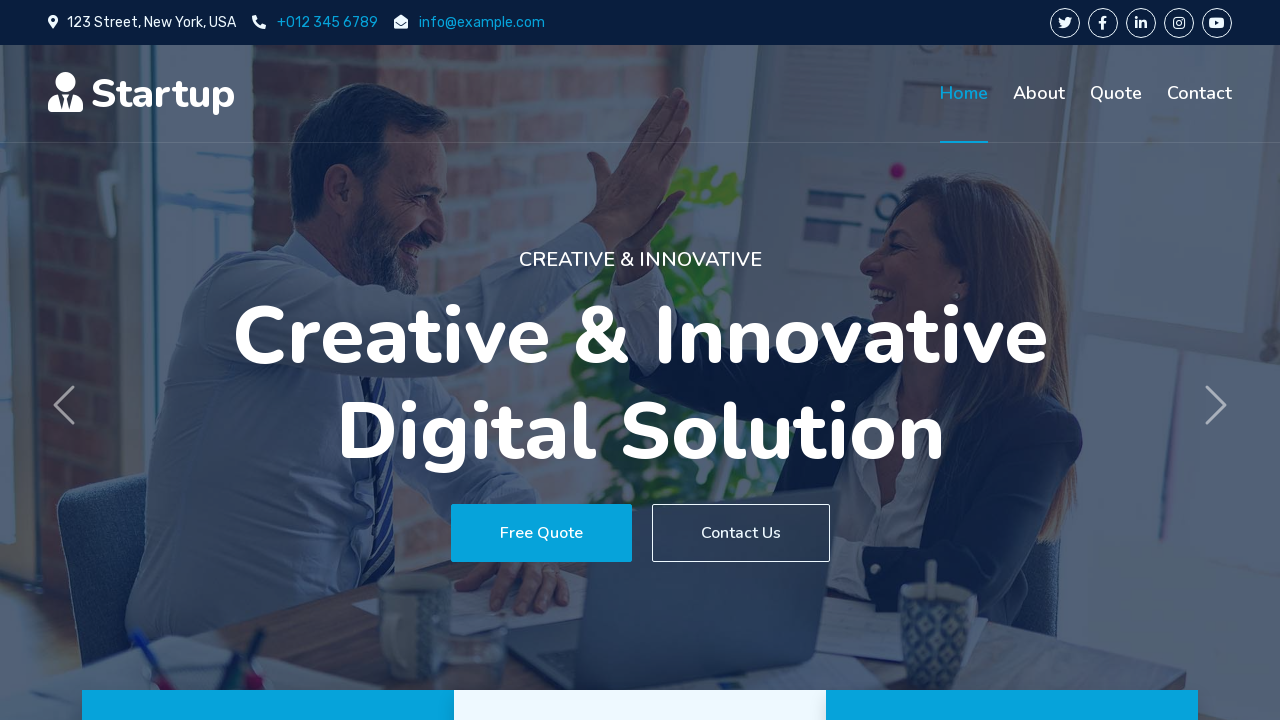

Removed animation classes that might interfere
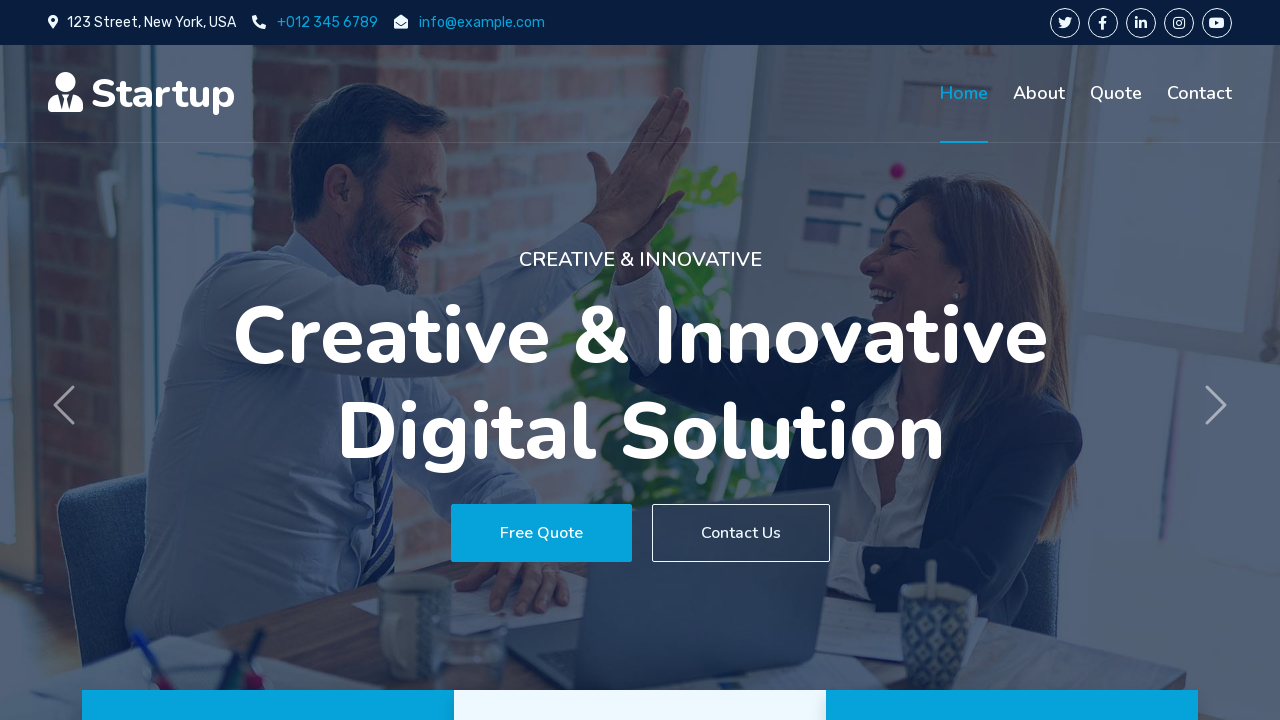

Scrolled name field into view
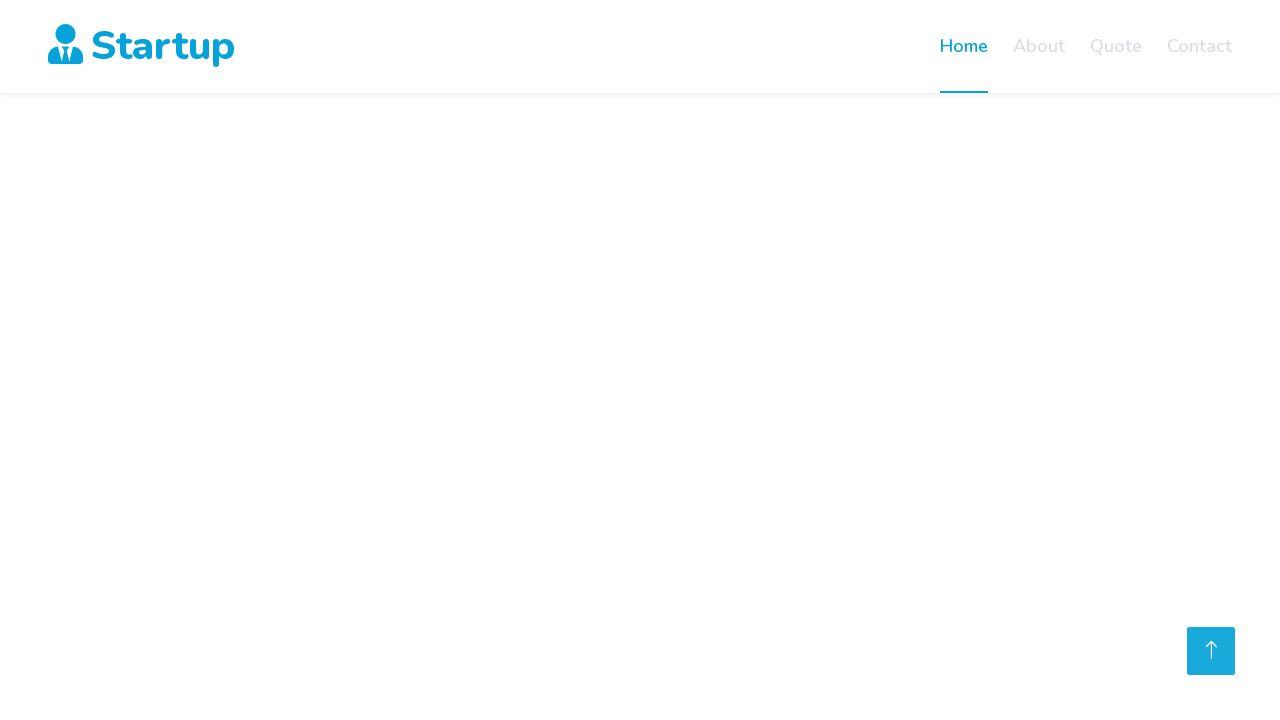

Waited for name field to be visible
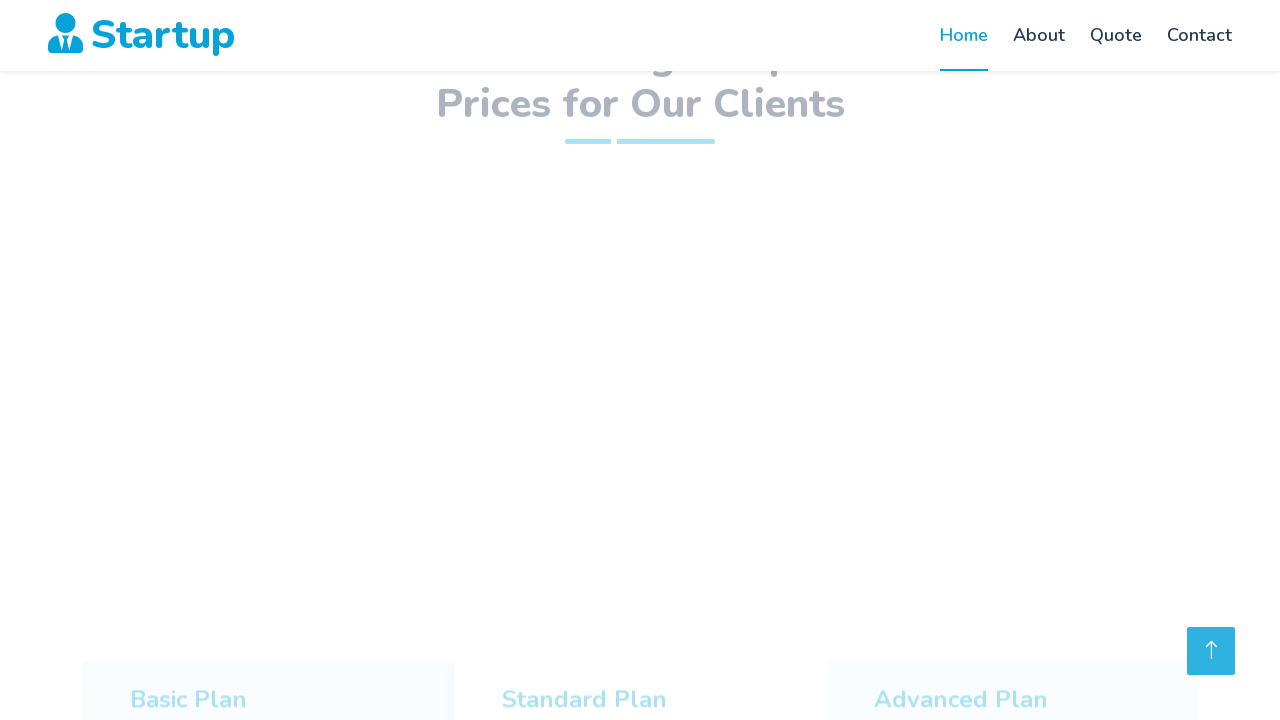

Filled name field with 'Jane Smith' on #name
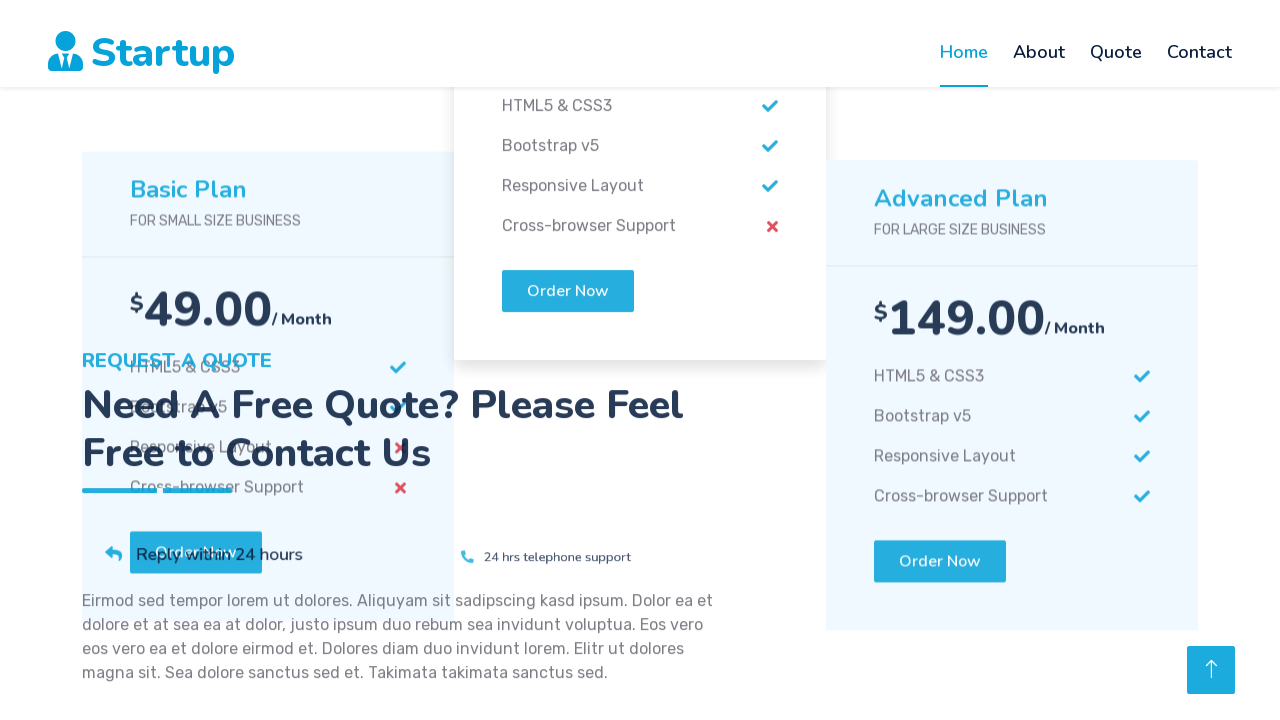

Filled email field with invalid format 'invalid_email' on #email
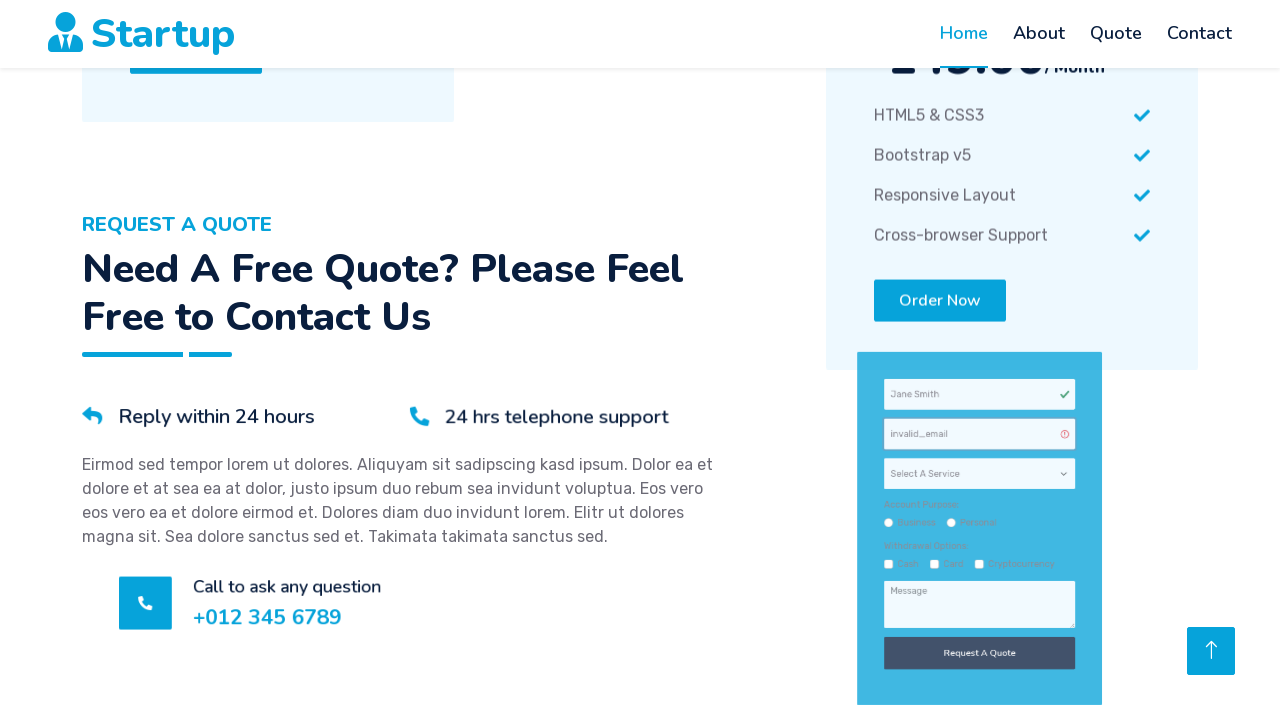

Selected 'Select B Service' from service dropdown on #service
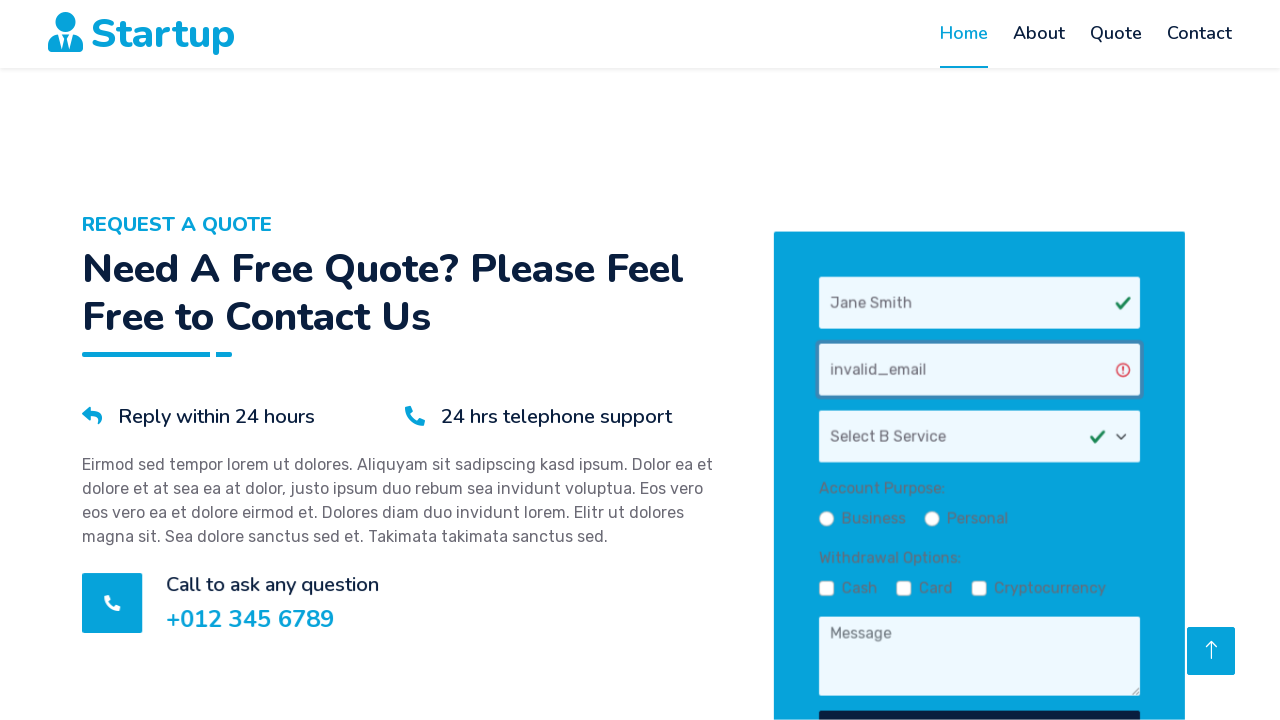

Checked the cash withdrawal checkbox at (817, 592) on #withdrawCash
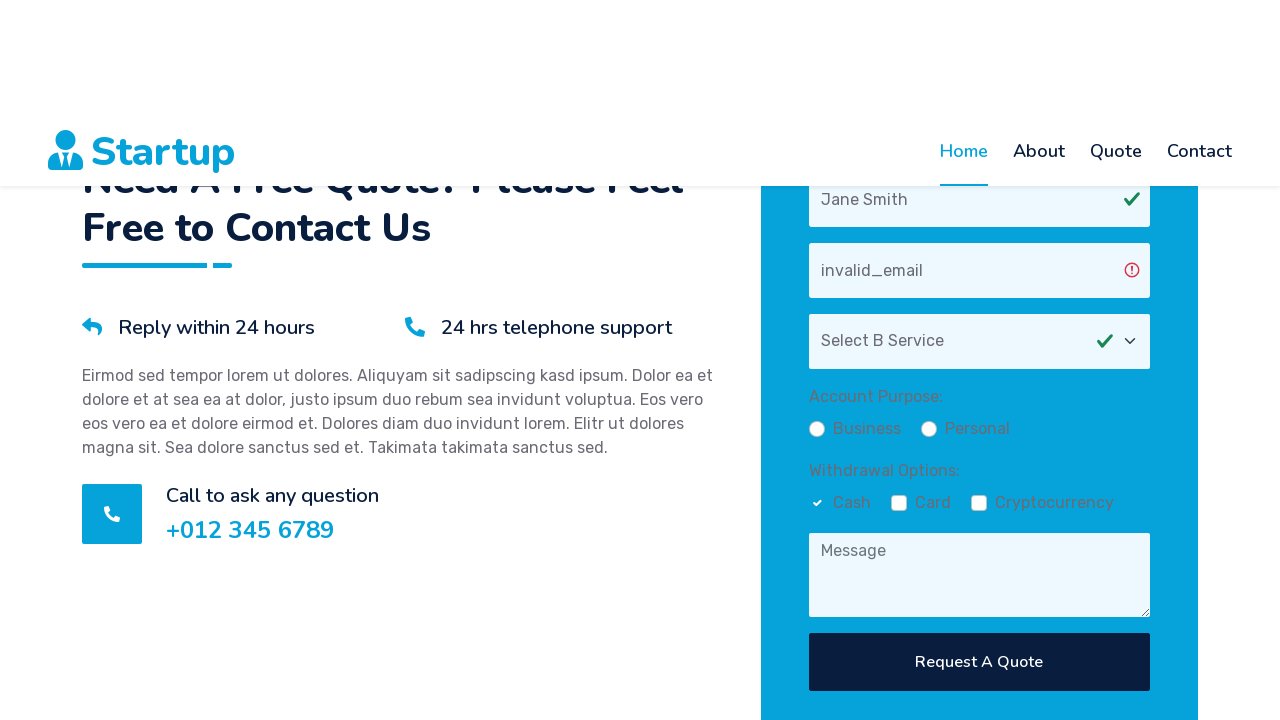

Filled message field with 'Test message for validation' on #message
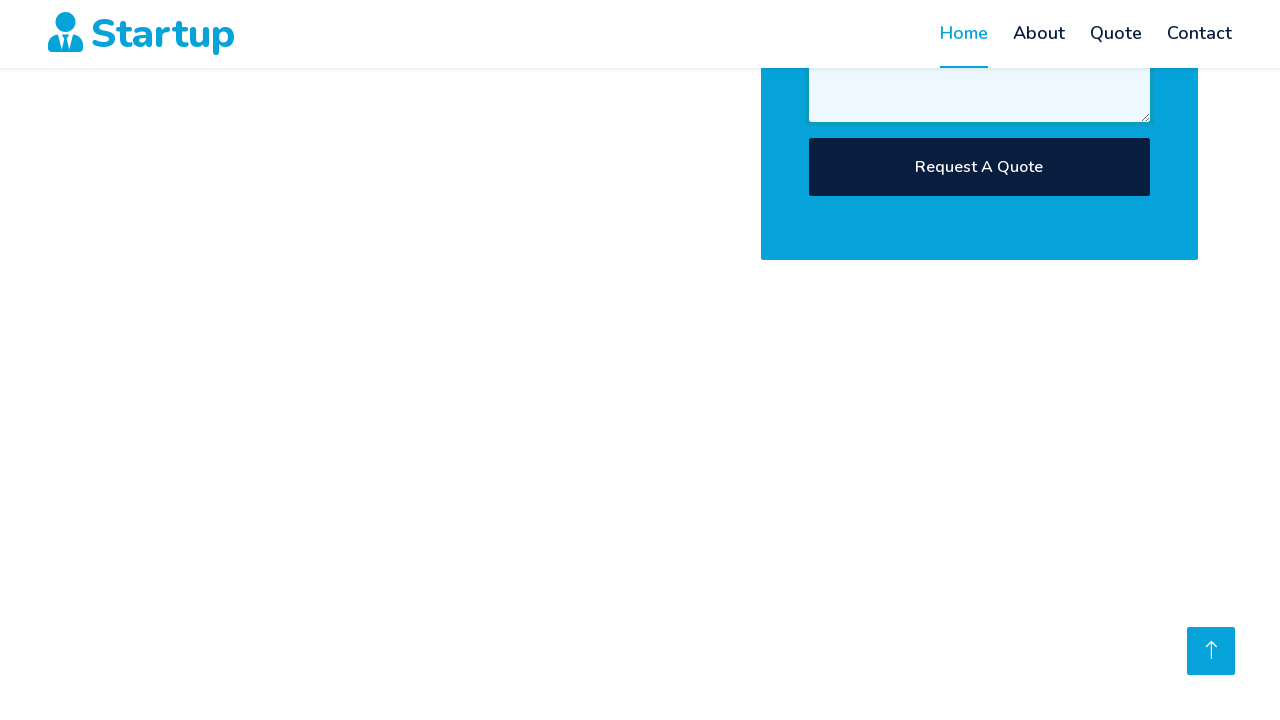

Located submit button 'Request A Quote'
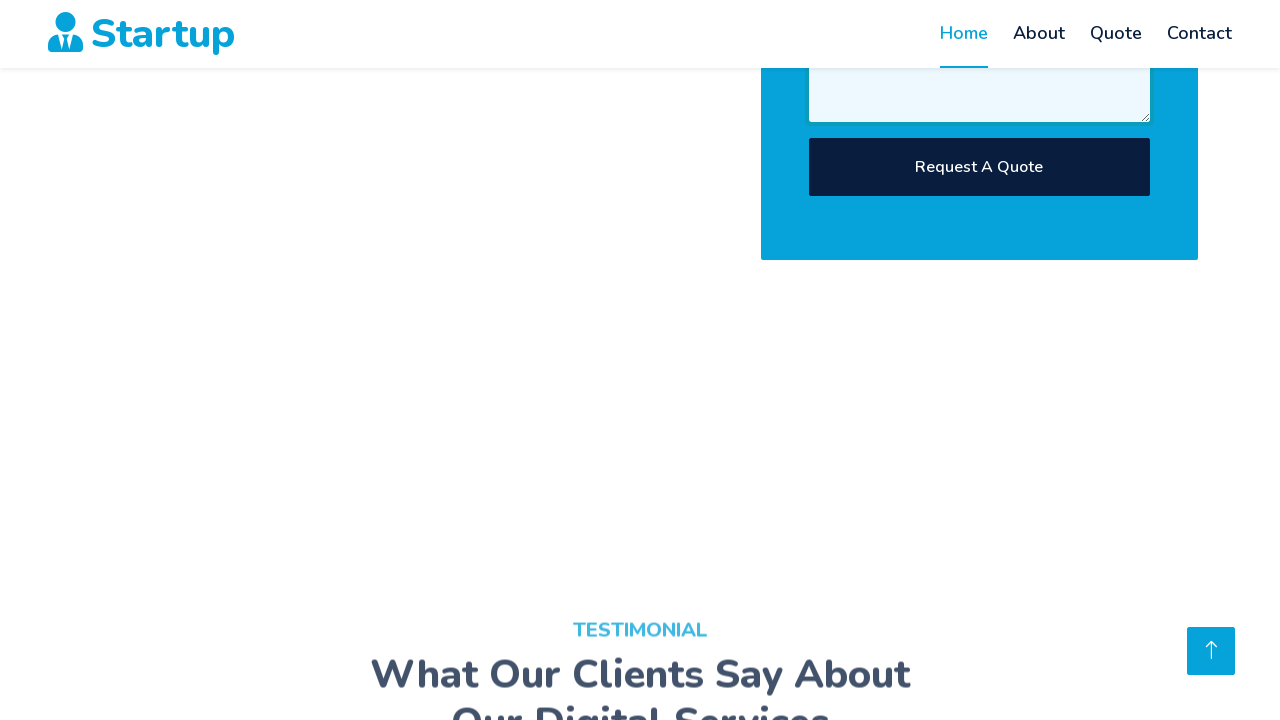

Clicked submit button to submit form with invalid email at (979, 167) on button[type='submit']:has-text('Request A Quote')
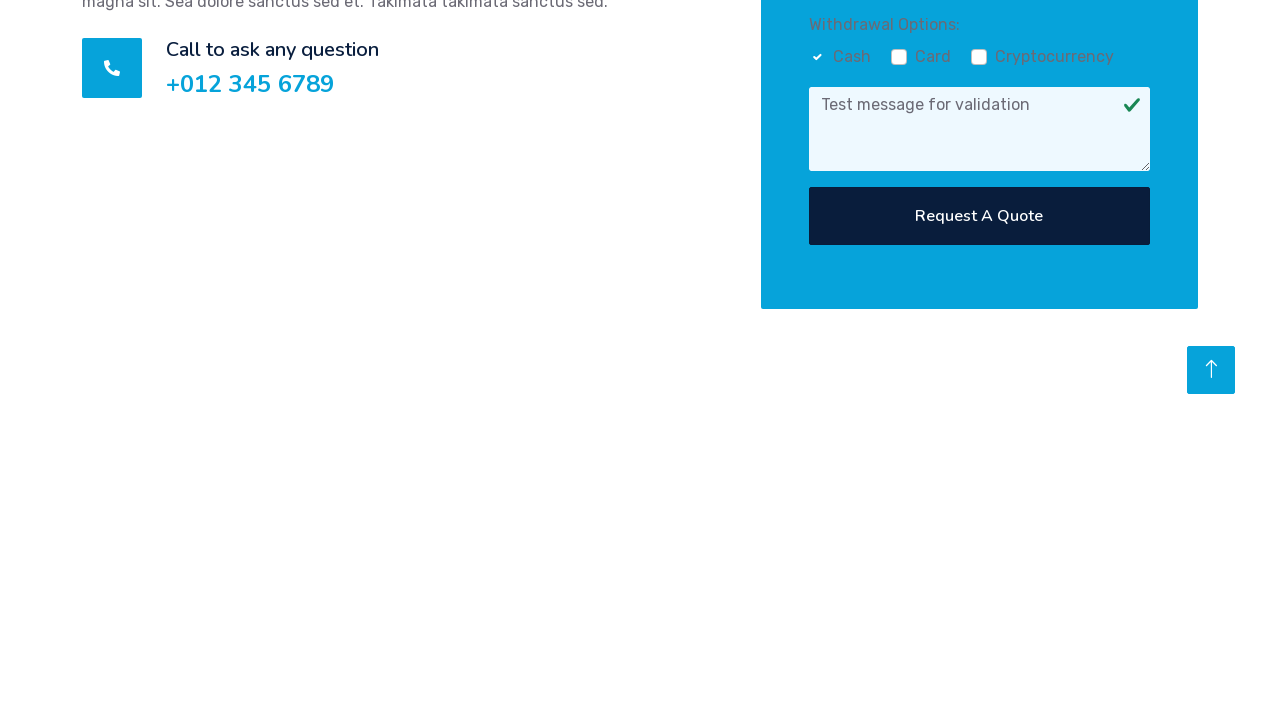

Email field validation error class appeared
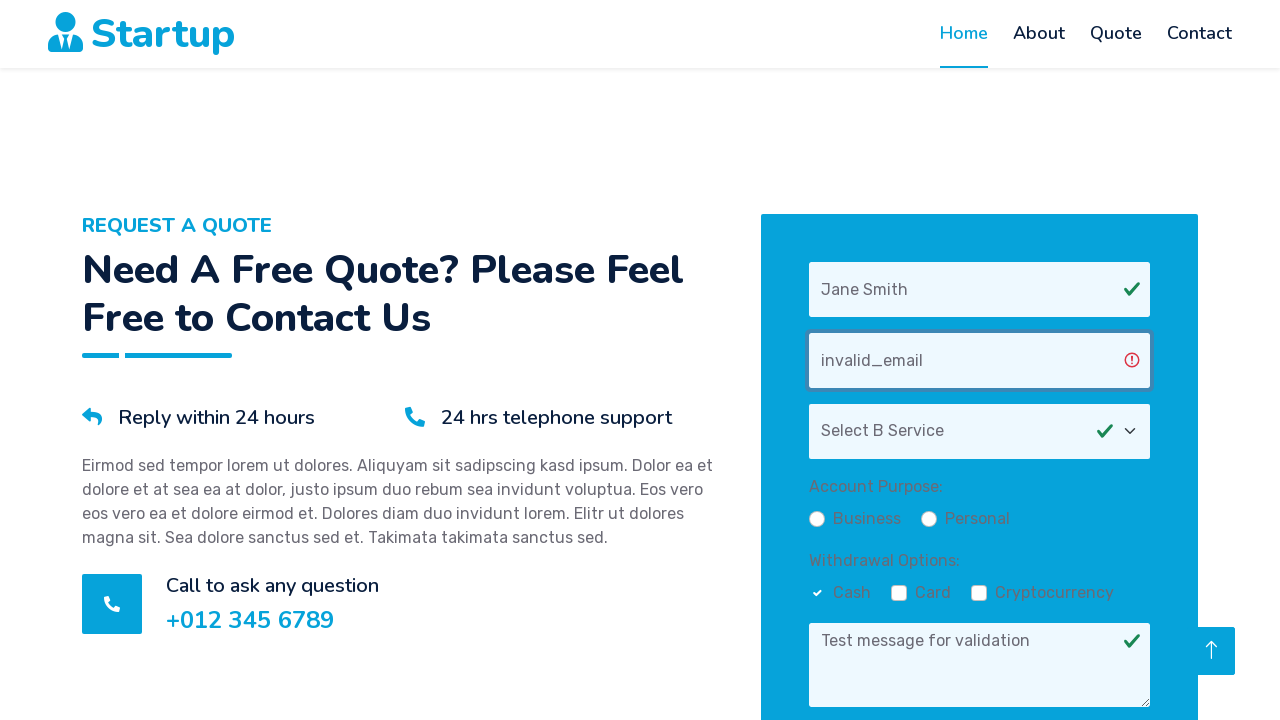

Located email field for validation verification
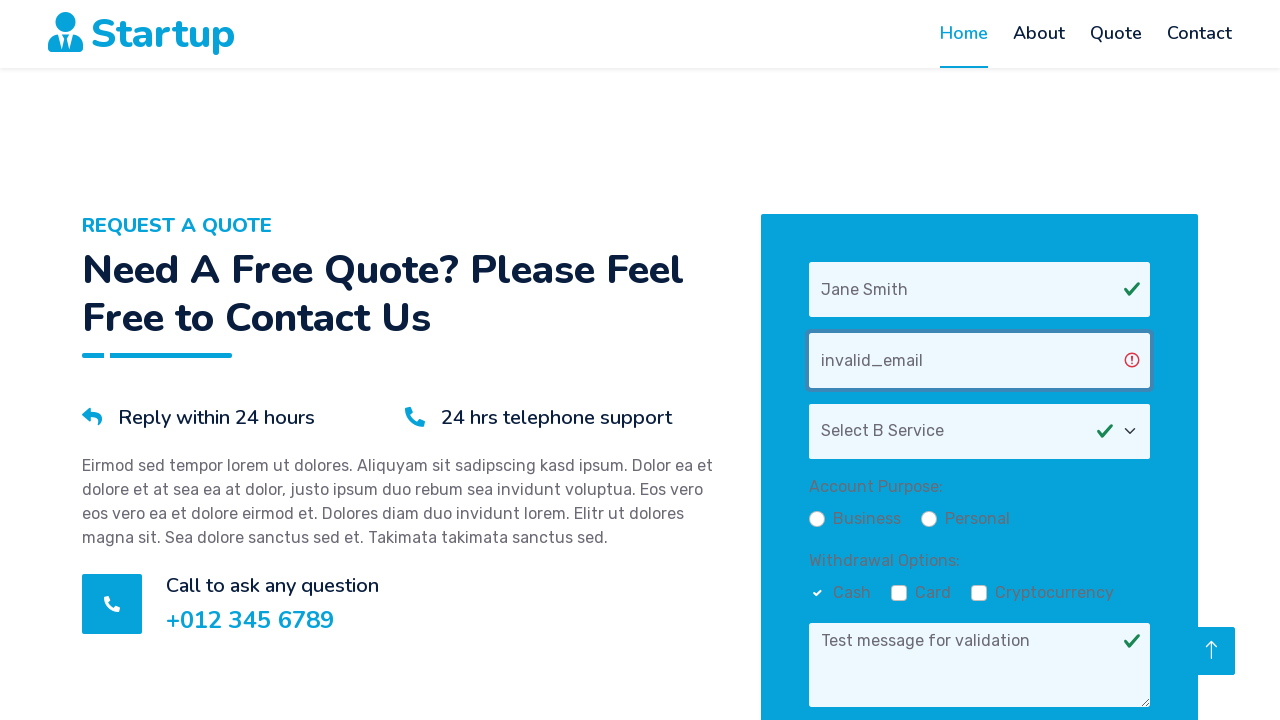

Verified email field has 'is-invalid' error class
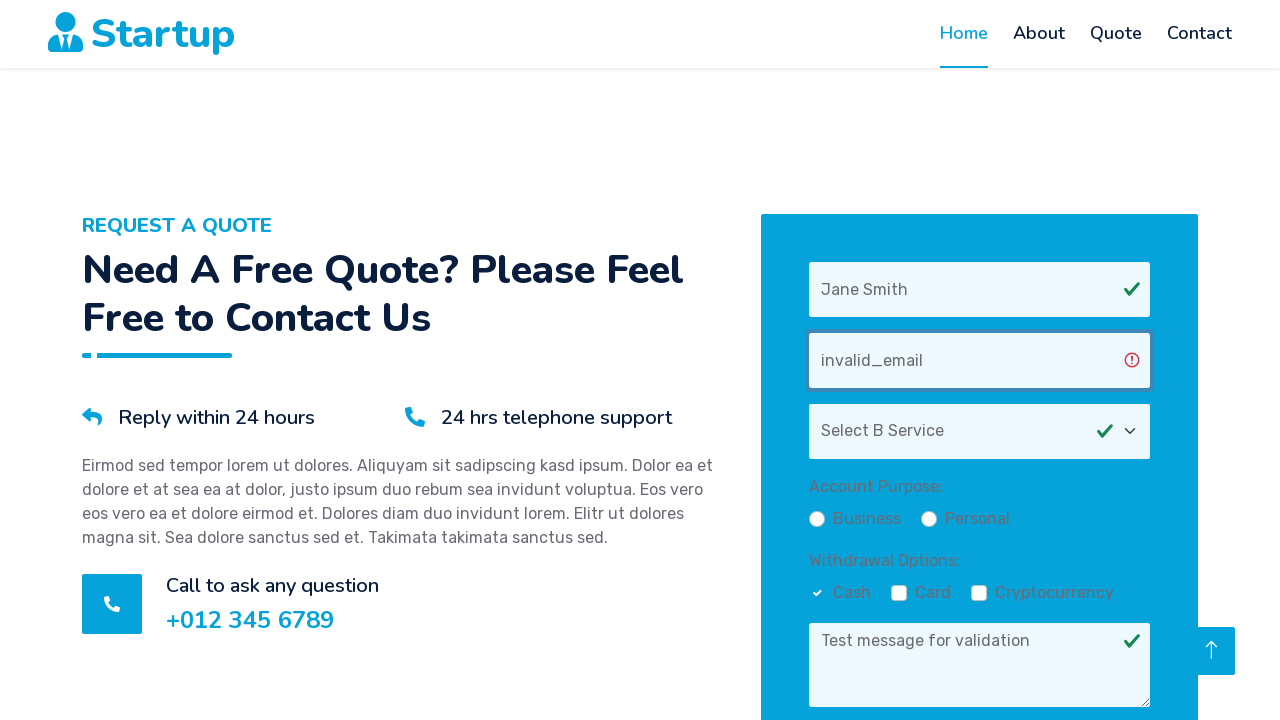

Located form status element to verify form was not submitted
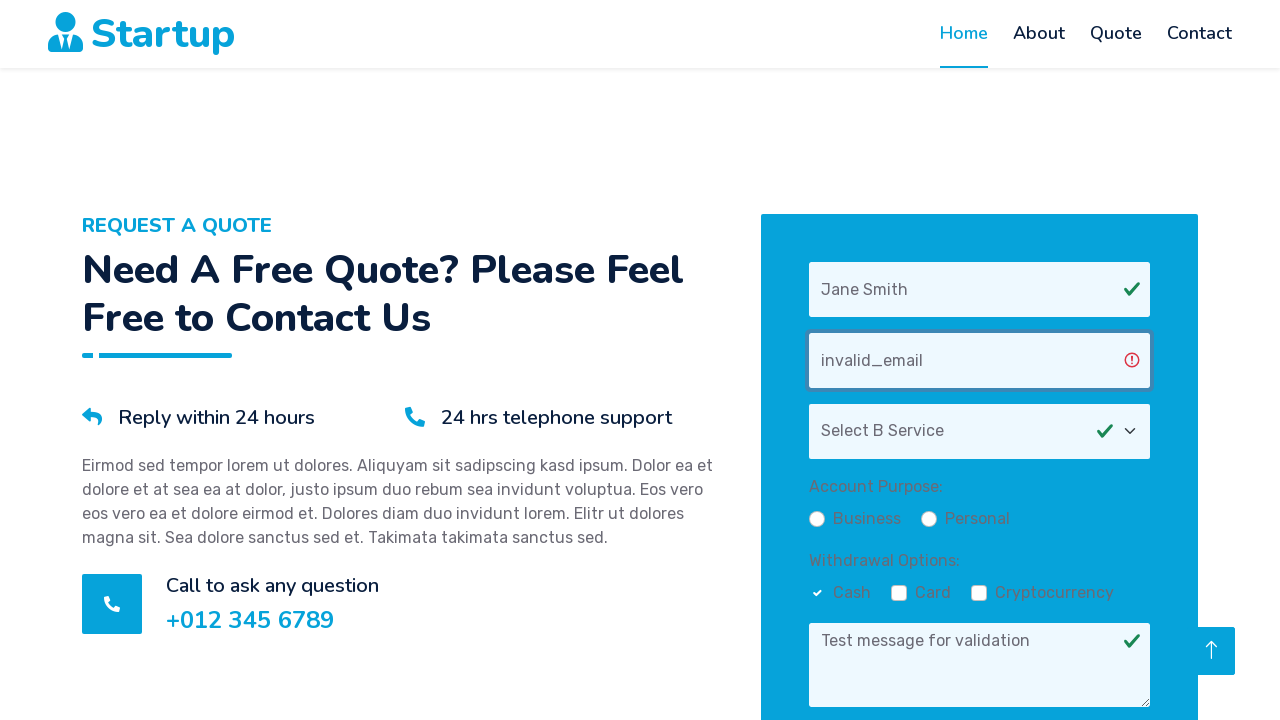

Verified form status is not visible - form submission was blocked by validation
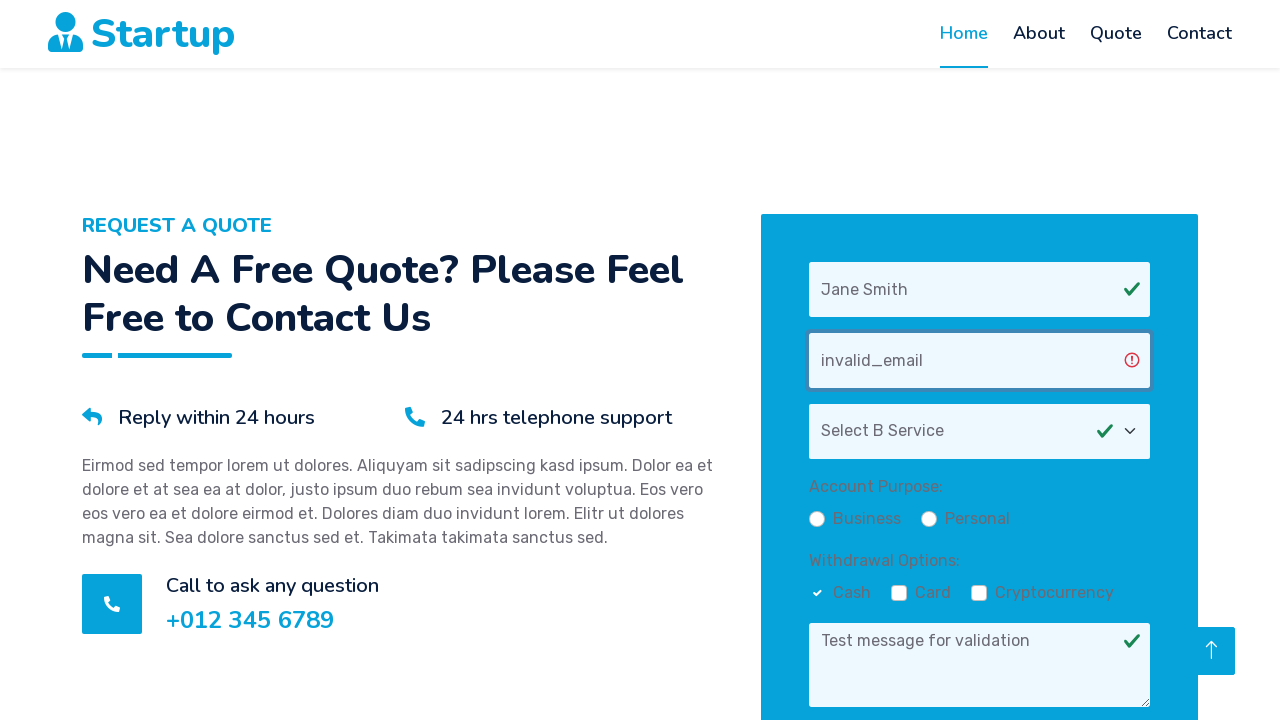

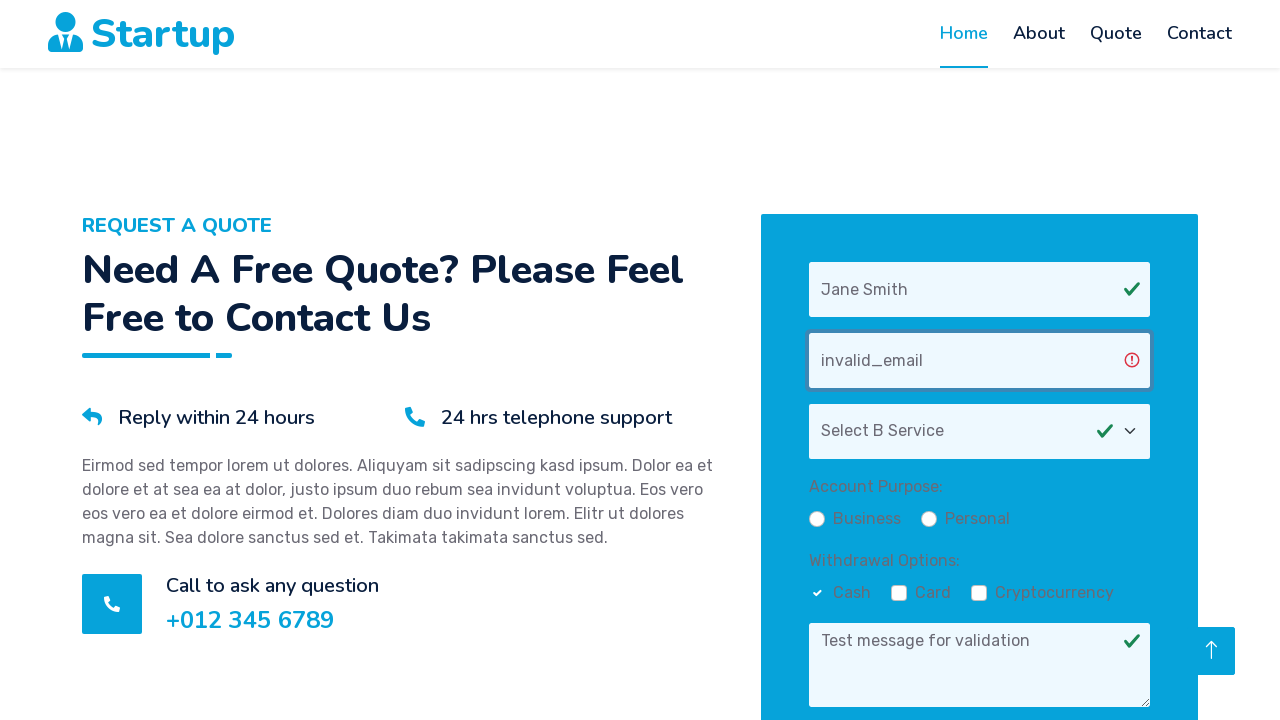